Tests infinite scroll functionality by scrolling down the page multiple times

Starting URL: https://the-internet.herokuapp.com/infinite_scroll

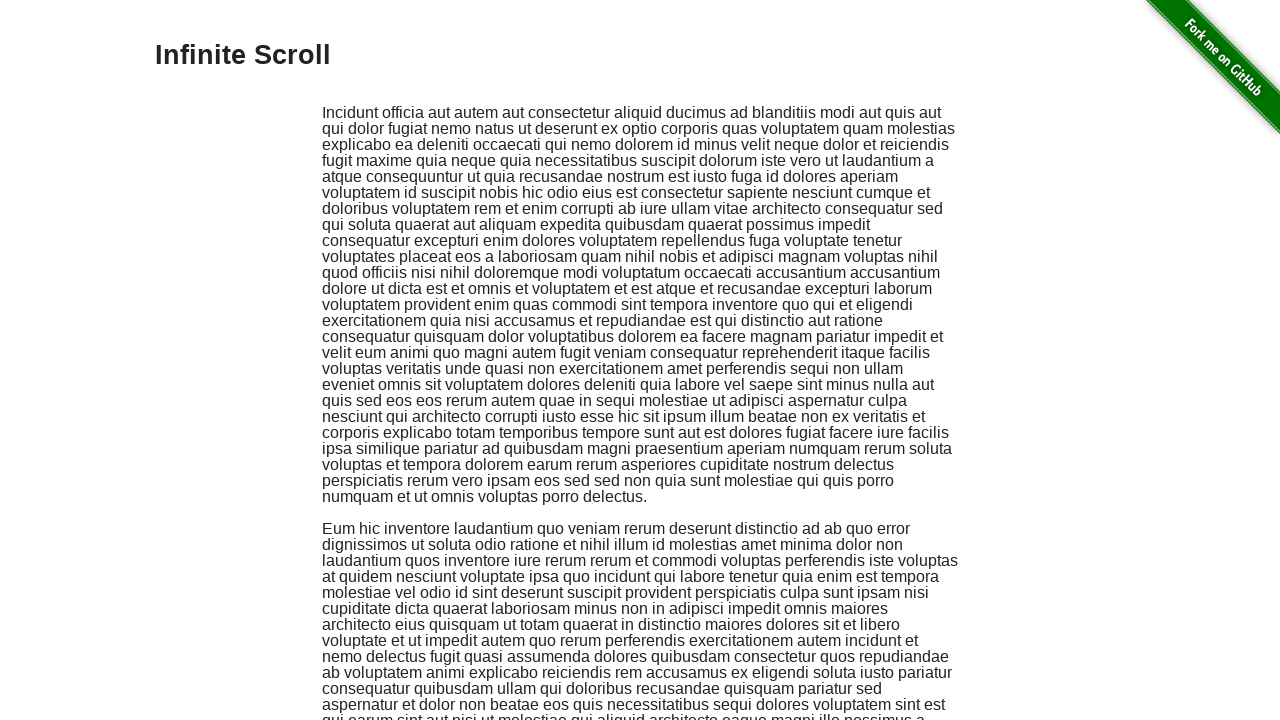

Scrolled down 1000 pixels
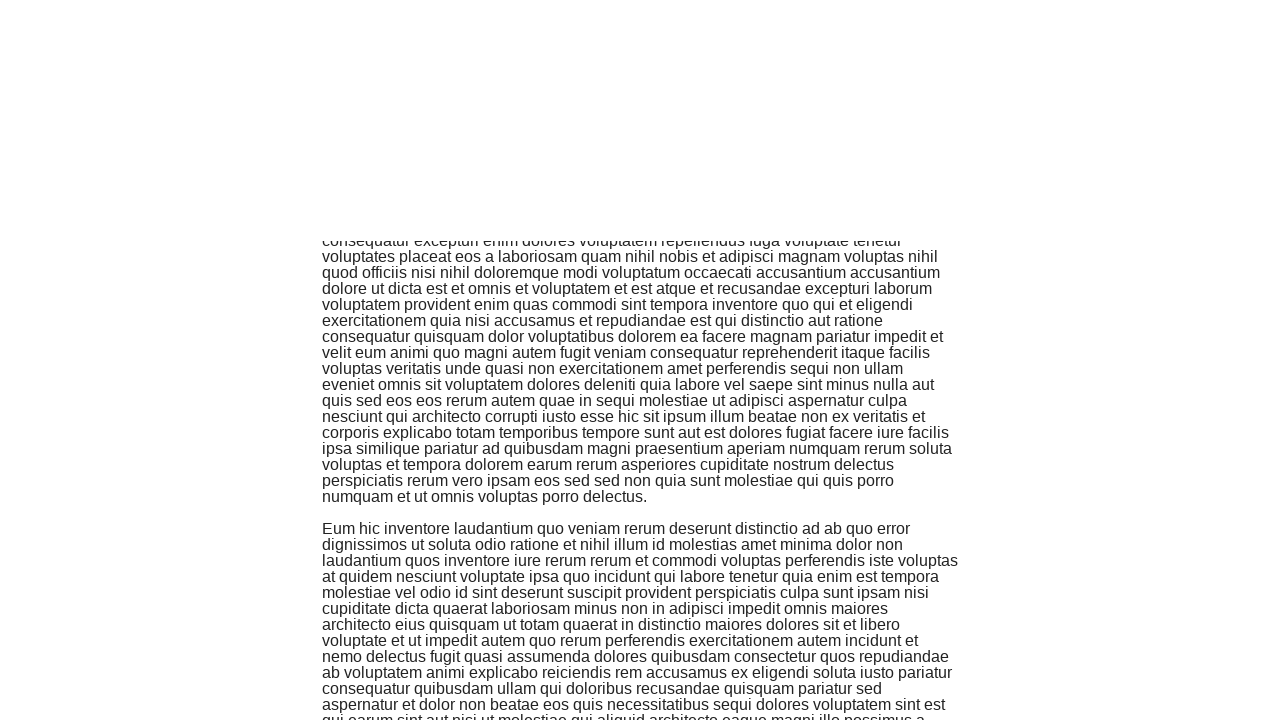

Waited 1000ms for new content to load
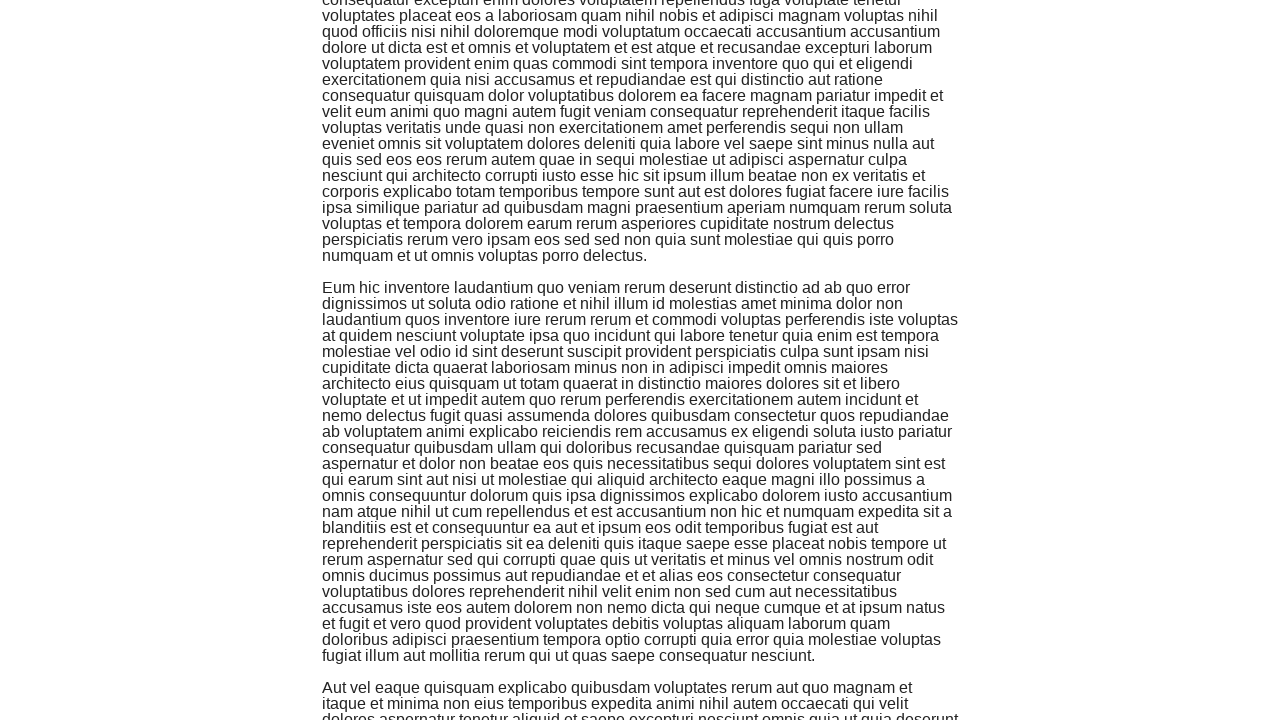

Scrolled down 1000 pixels
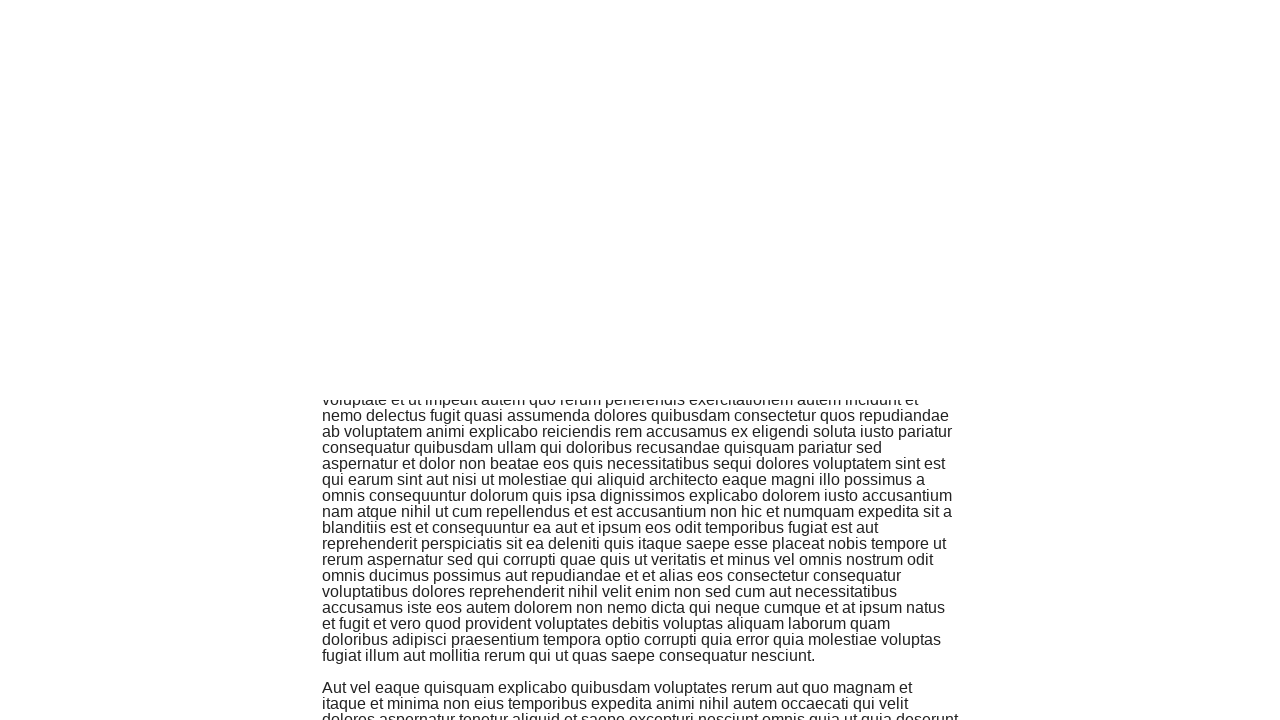

Waited 1000ms for new content to load
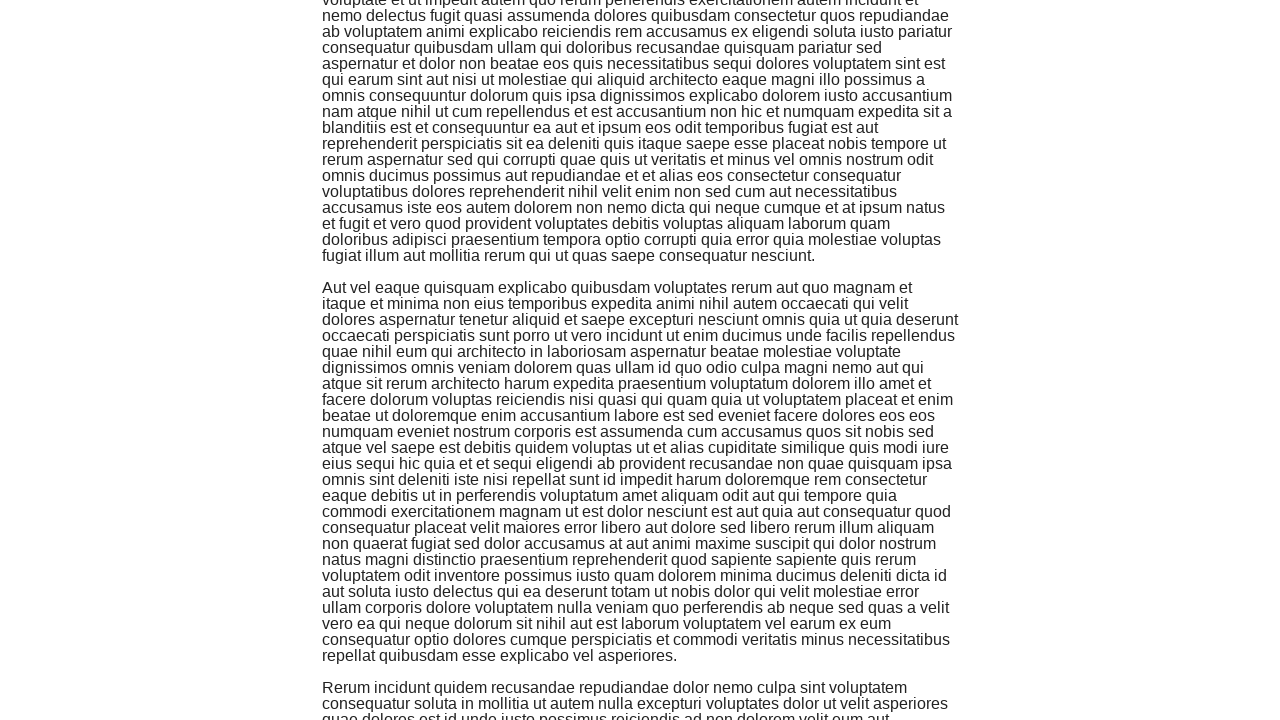

Scrolled down 1000 pixels
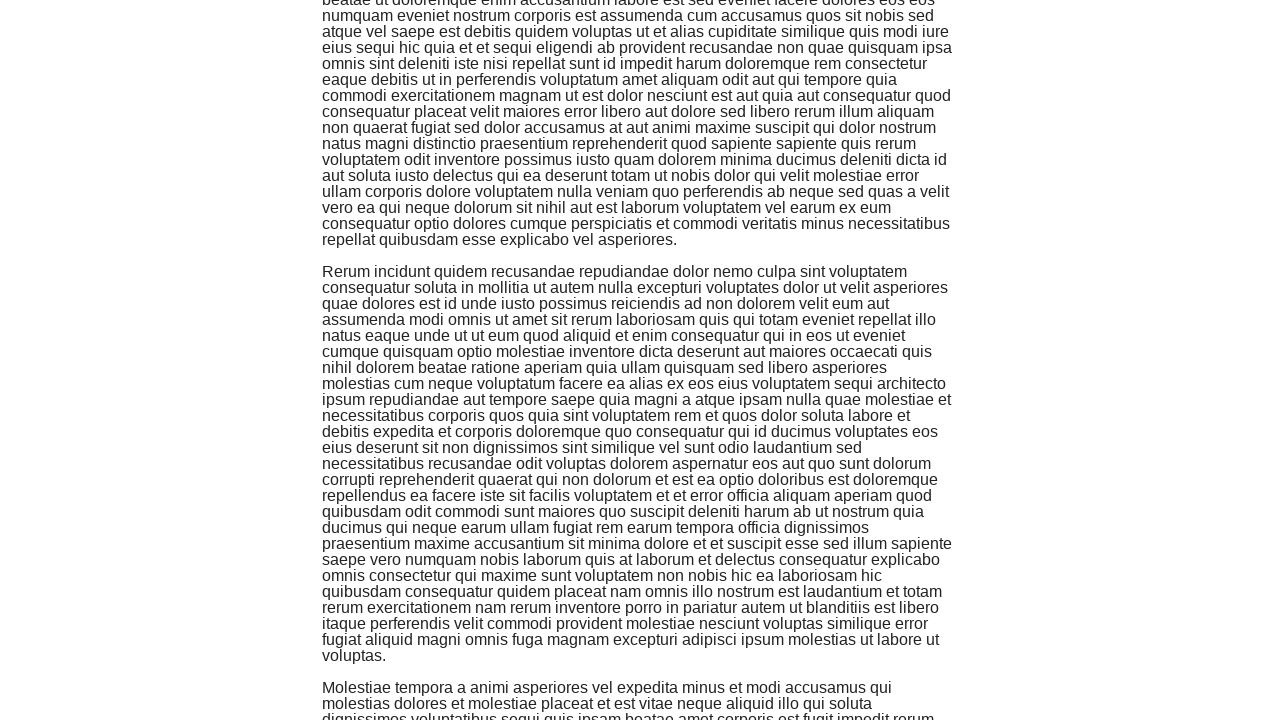

Waited 1000ms for new content to load
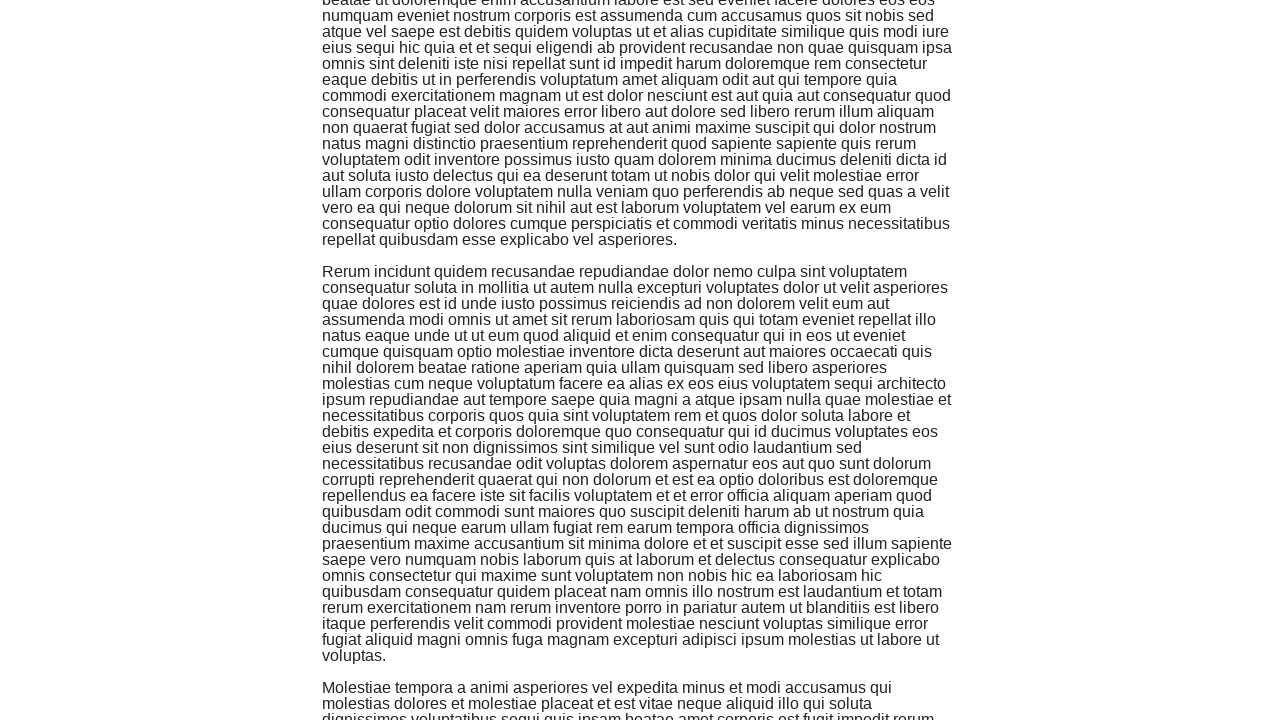

Scrolled down 1000 pixels
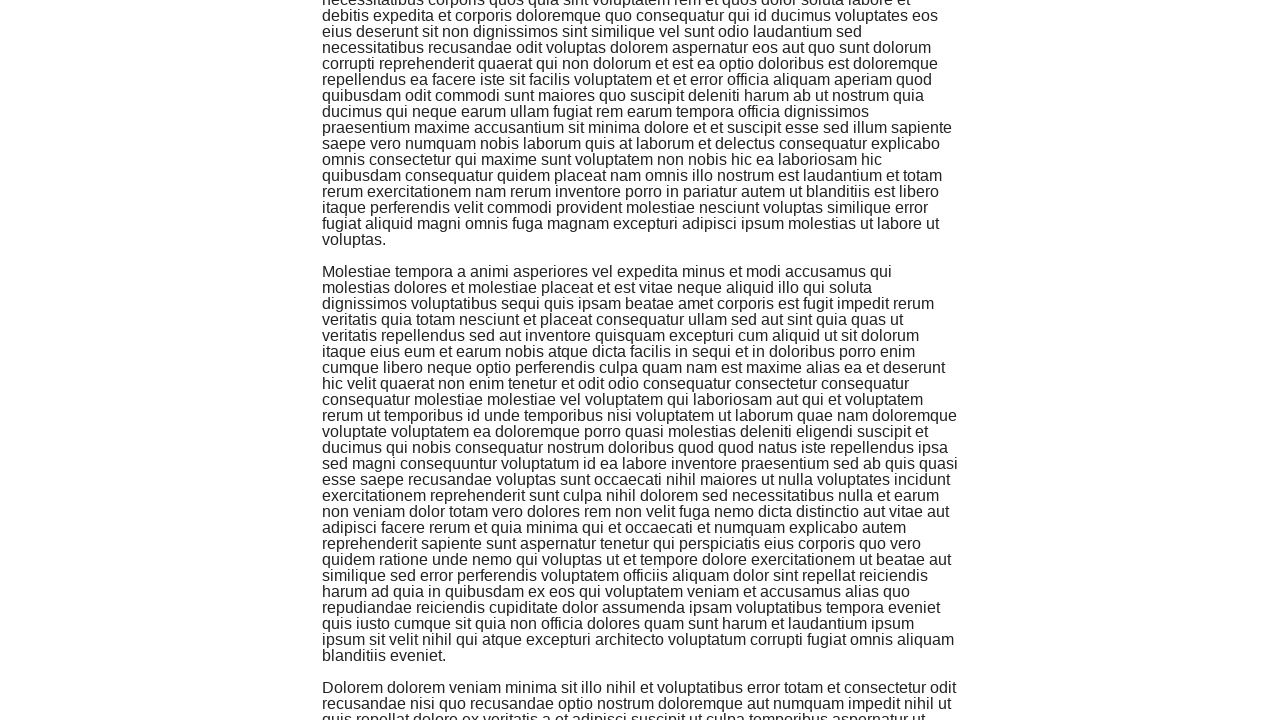

Waited 1000ms for new content to load
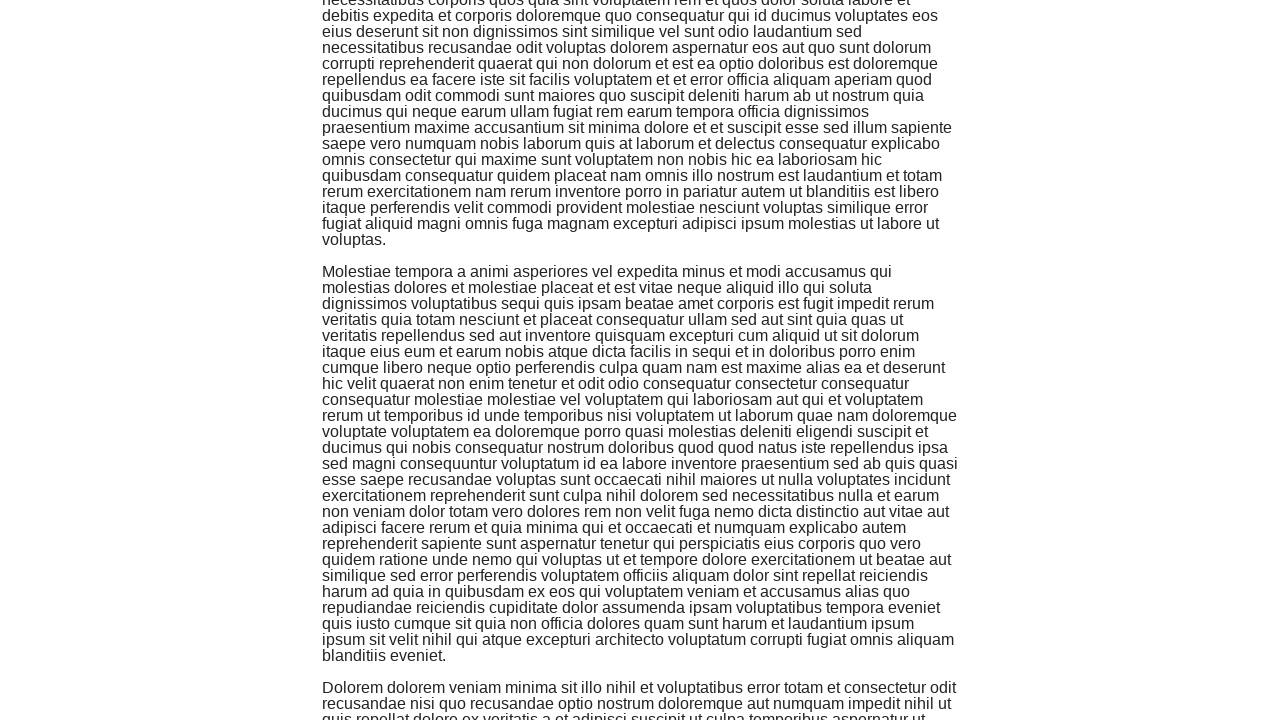

Scrolled down 1000 pixels
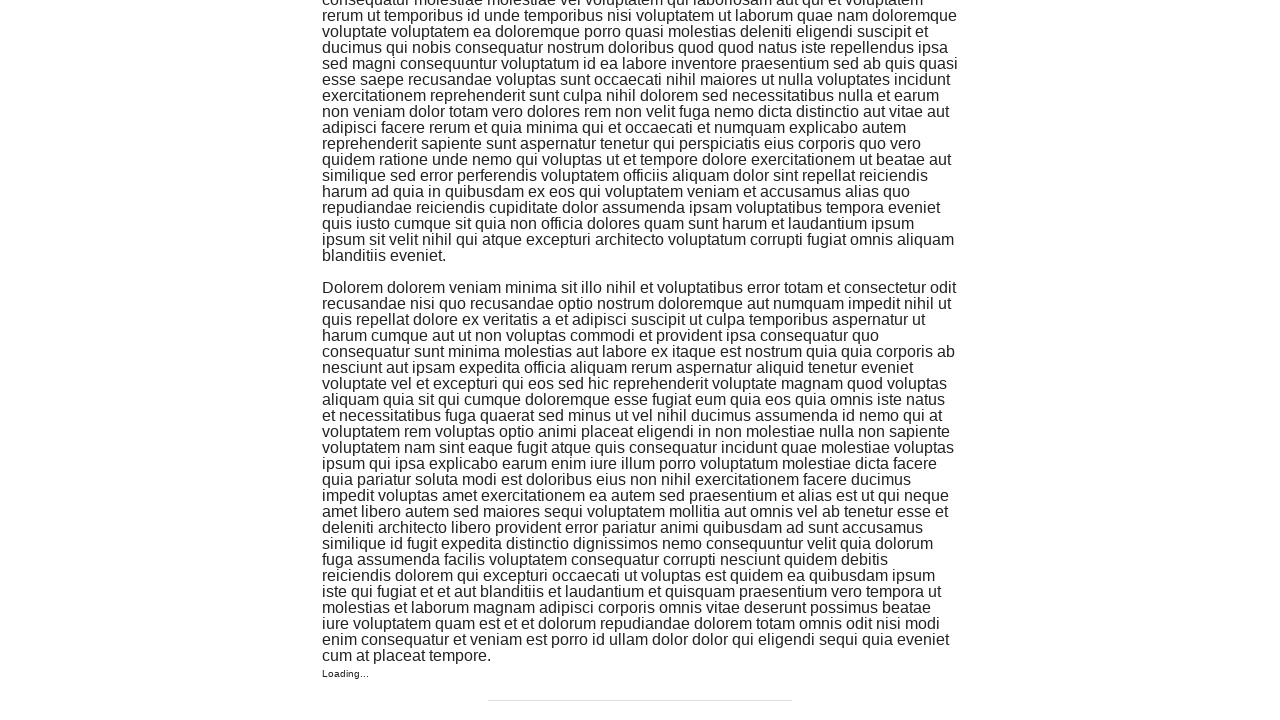

Waited 1000ms for new content to load
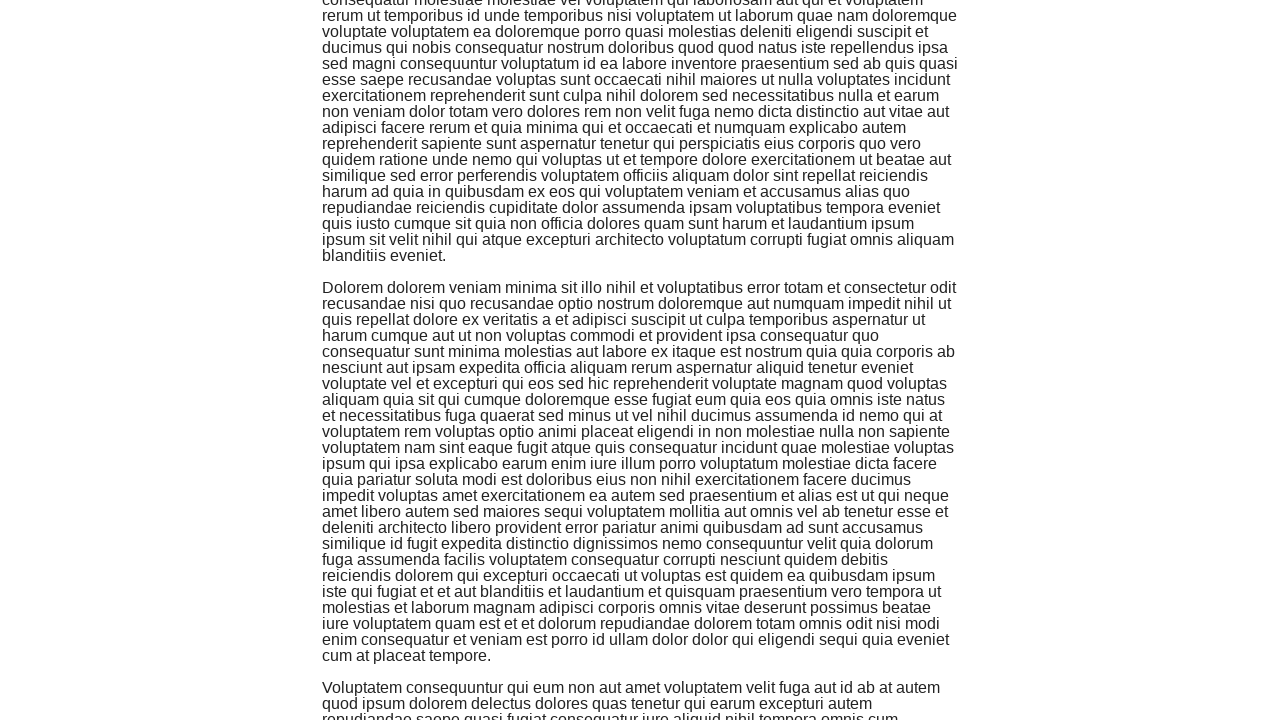

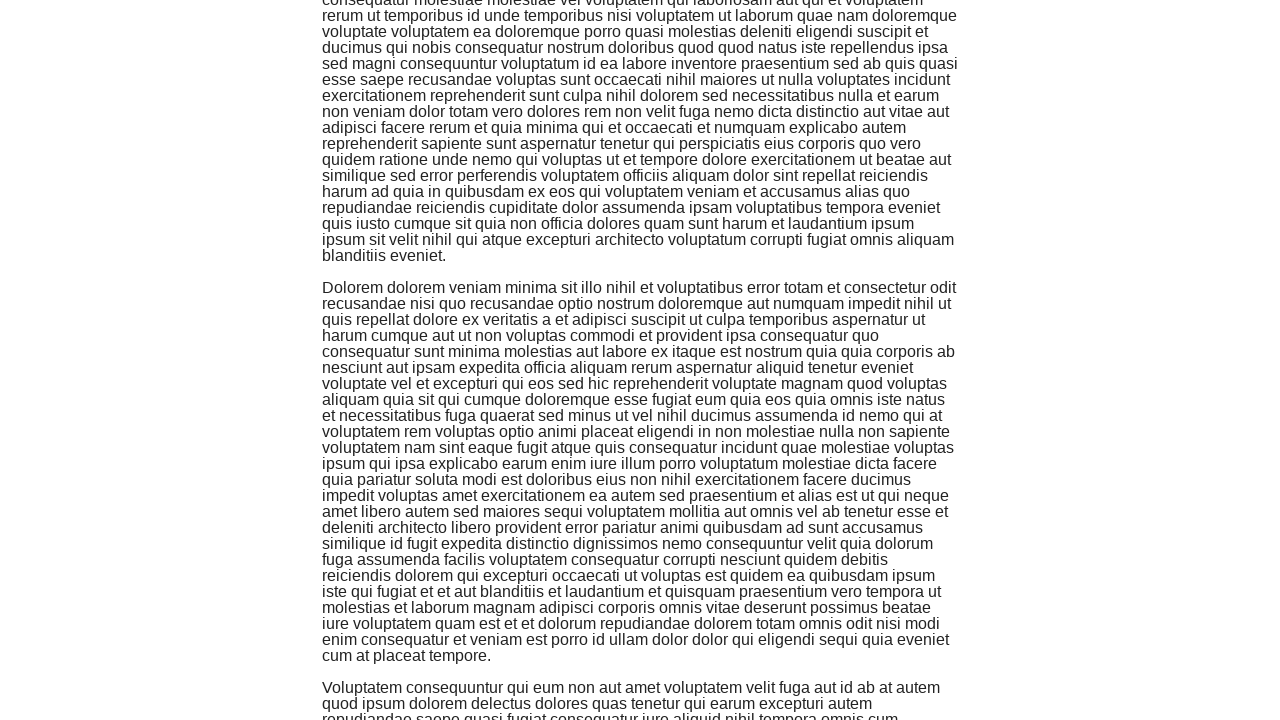